Tests SpiceJet flight booking flow by selecting source (MAA) and destination (IXC) airports, adding adult passengers, selecting senior citizen option, and initiating flight search.

Starting URL: https://www.spicejet.com/

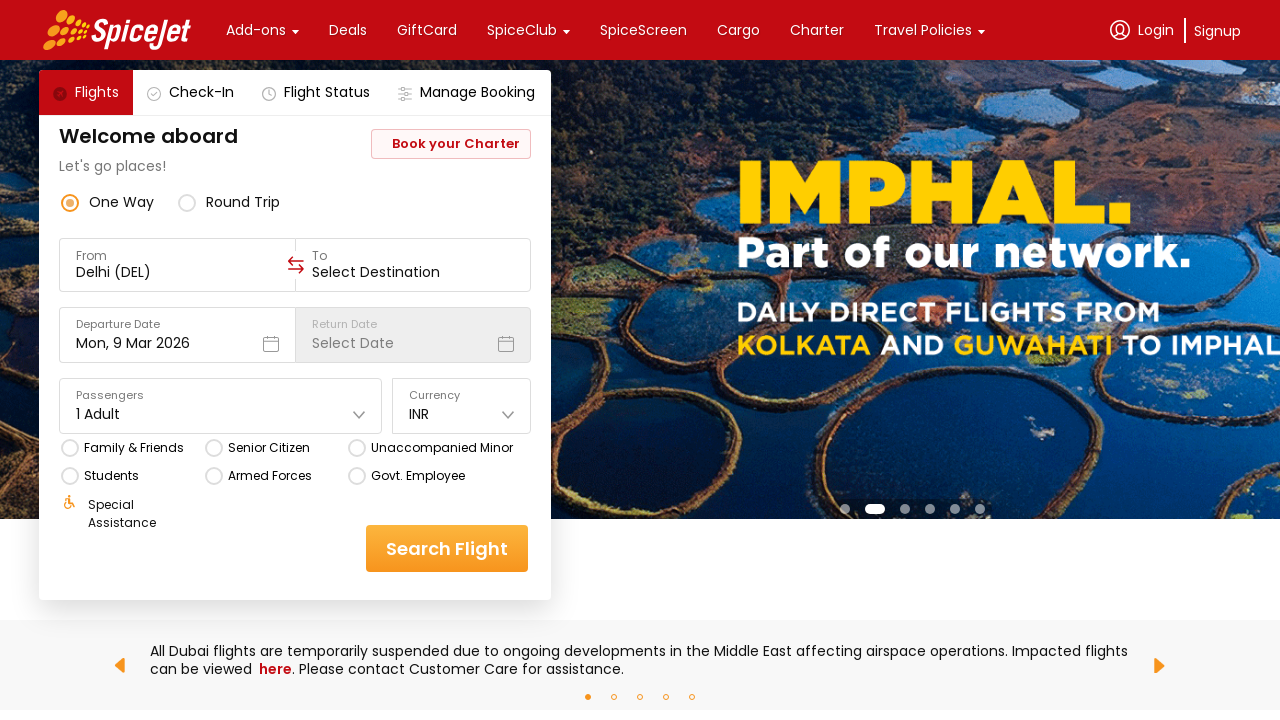

Waited for page to load (networkidle)
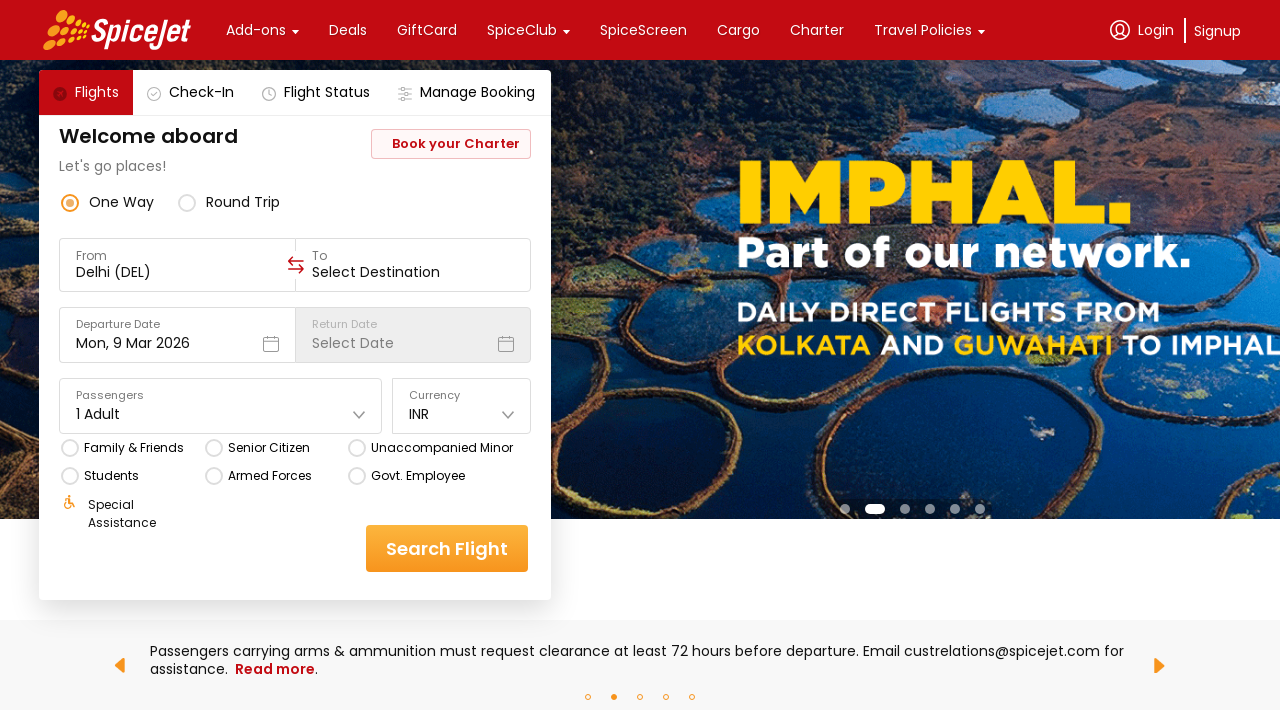

Clicked on flight search area to activate dropdowns at (178, 272) on .css-1cwyjr8
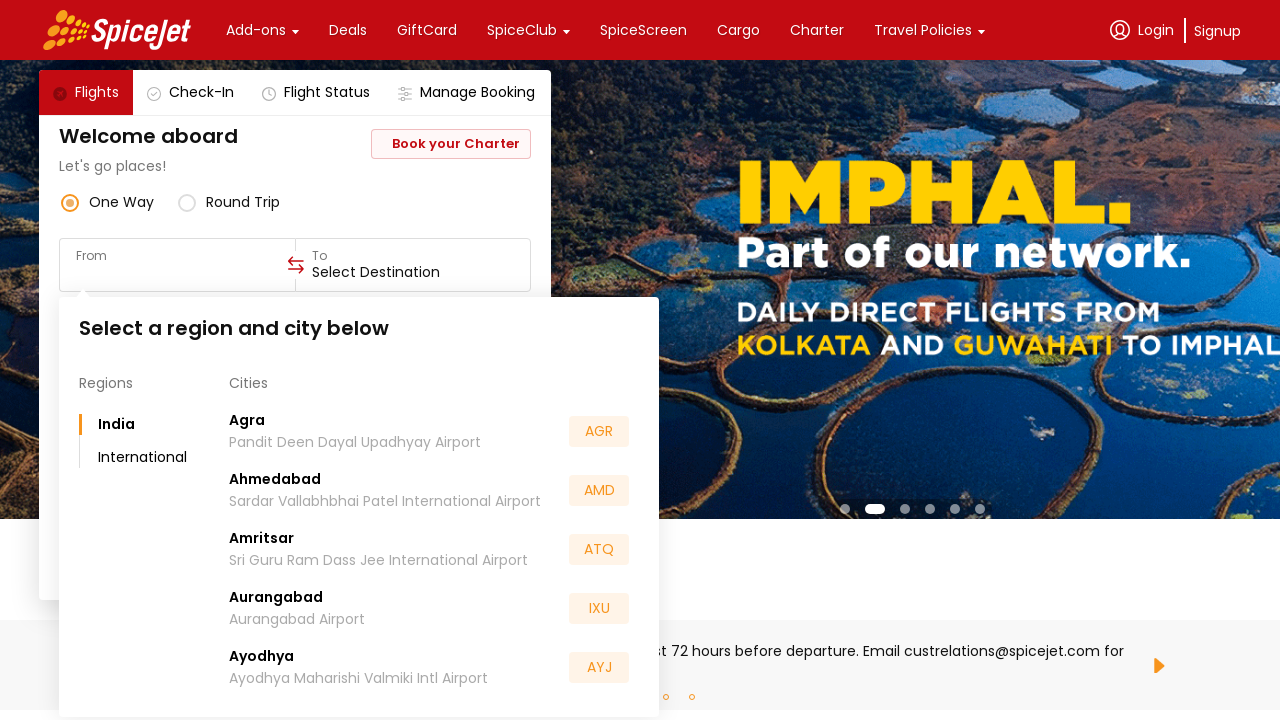

Selected source airport MAA (Chennai) at (599, 552) on xpath=//div[contains(text(),'MAA')]
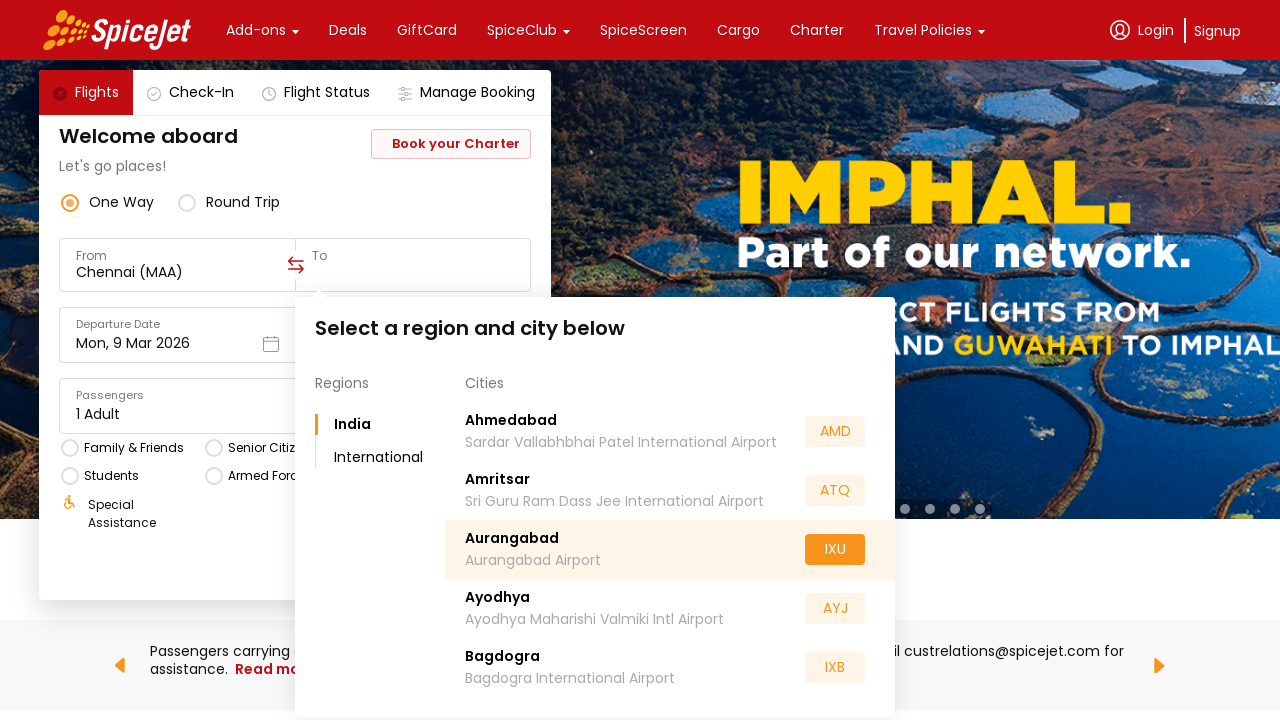

Waited 1000ms for dropdown animation
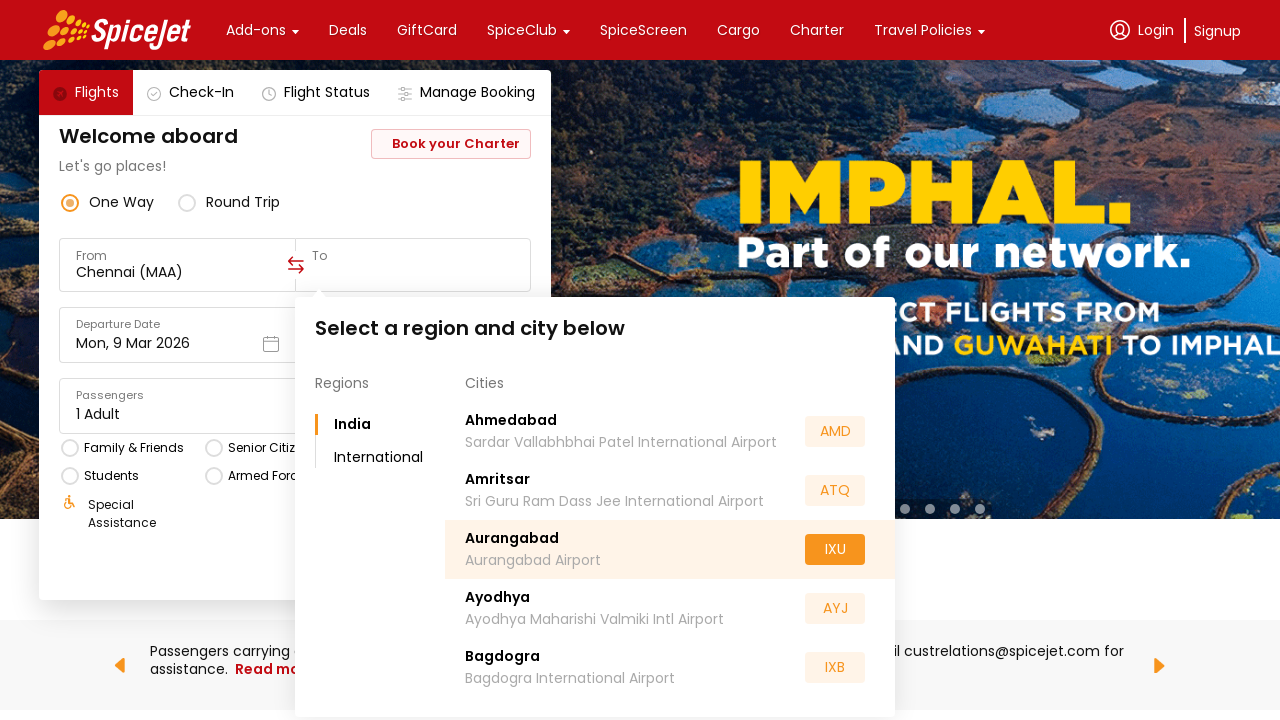

Selected destination airport IXC (Chandigarh) at (835, 552) on xpath=//div[contains(text(),'IXC')]
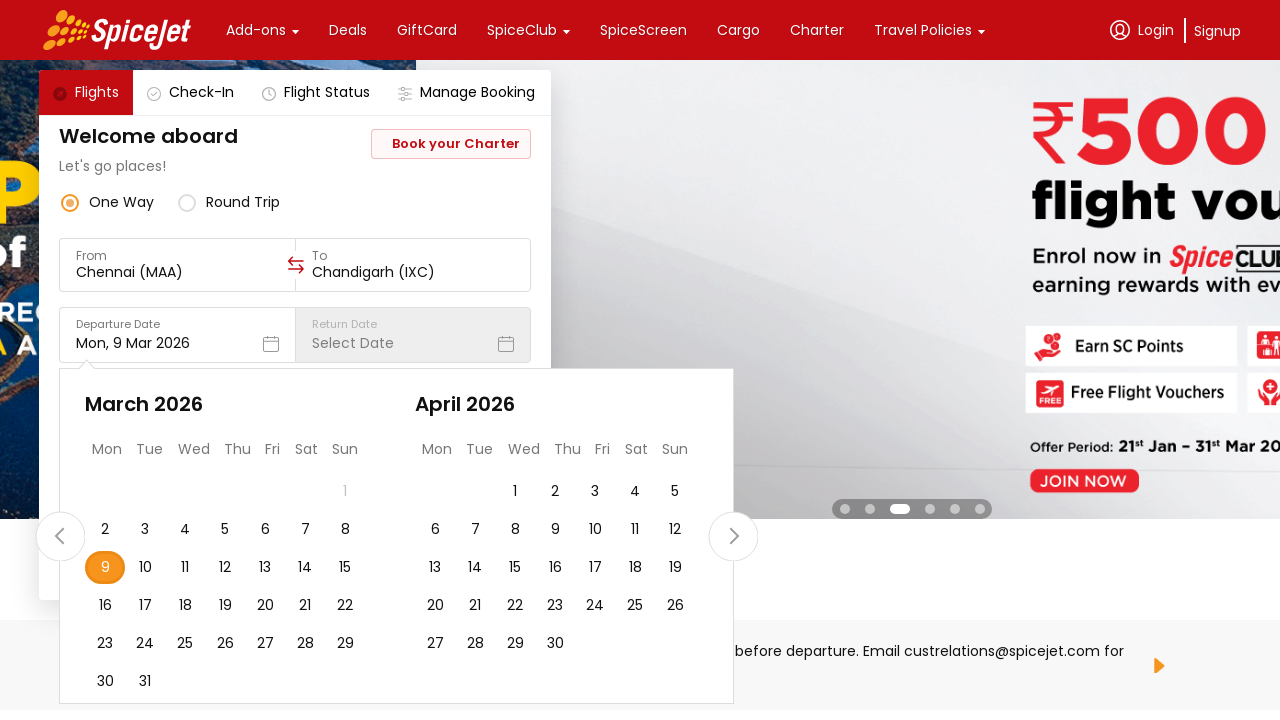

Closed date selection popup at (177, 136) on xpath=//div[contains(text(),'Welcome aboard')]
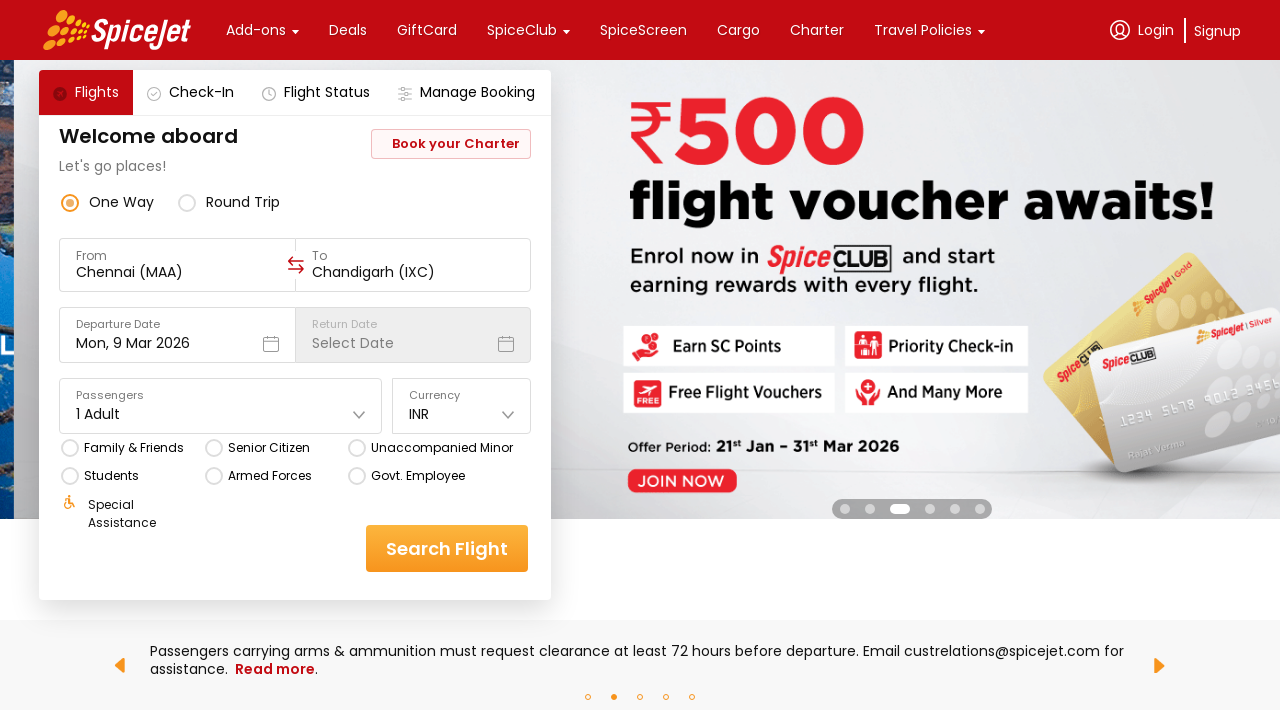

Clicked on passengers selector at (221, 414) on div[class='css-1dbjc4n'] div div[class='css-1dbjc4n r-14lw9ot r-11u4nky r-z2wwpe
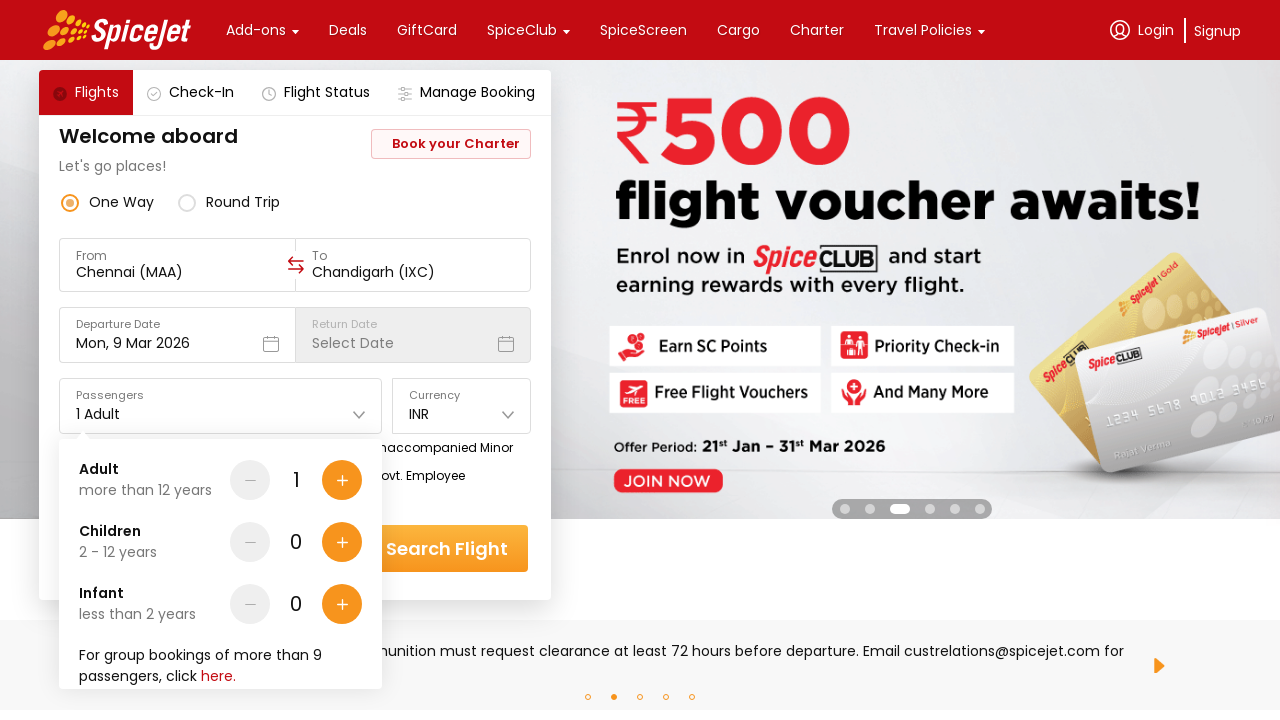

Added first adult passenger at (342, 480) on div[data-testid='Adult-testID-plus-one-cta']
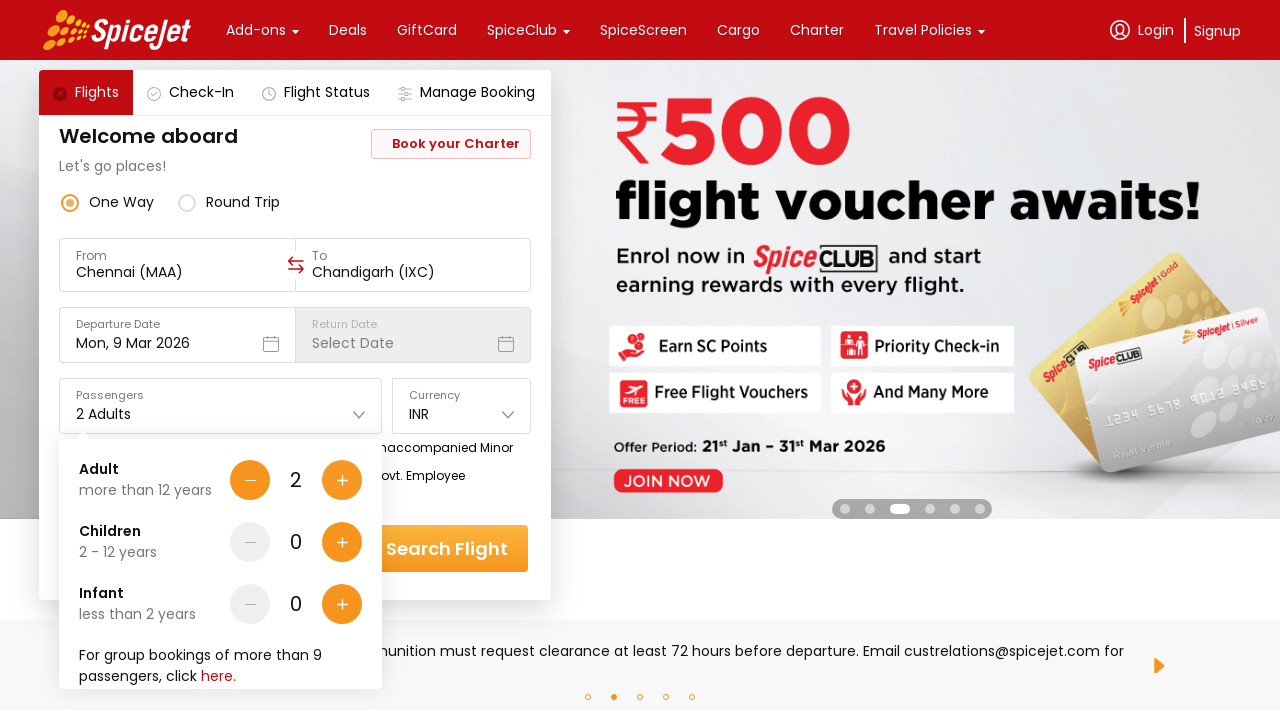

Added second adult passenger at (342, 480) on div[data-testid='Adult-testID-plus-one-cta']
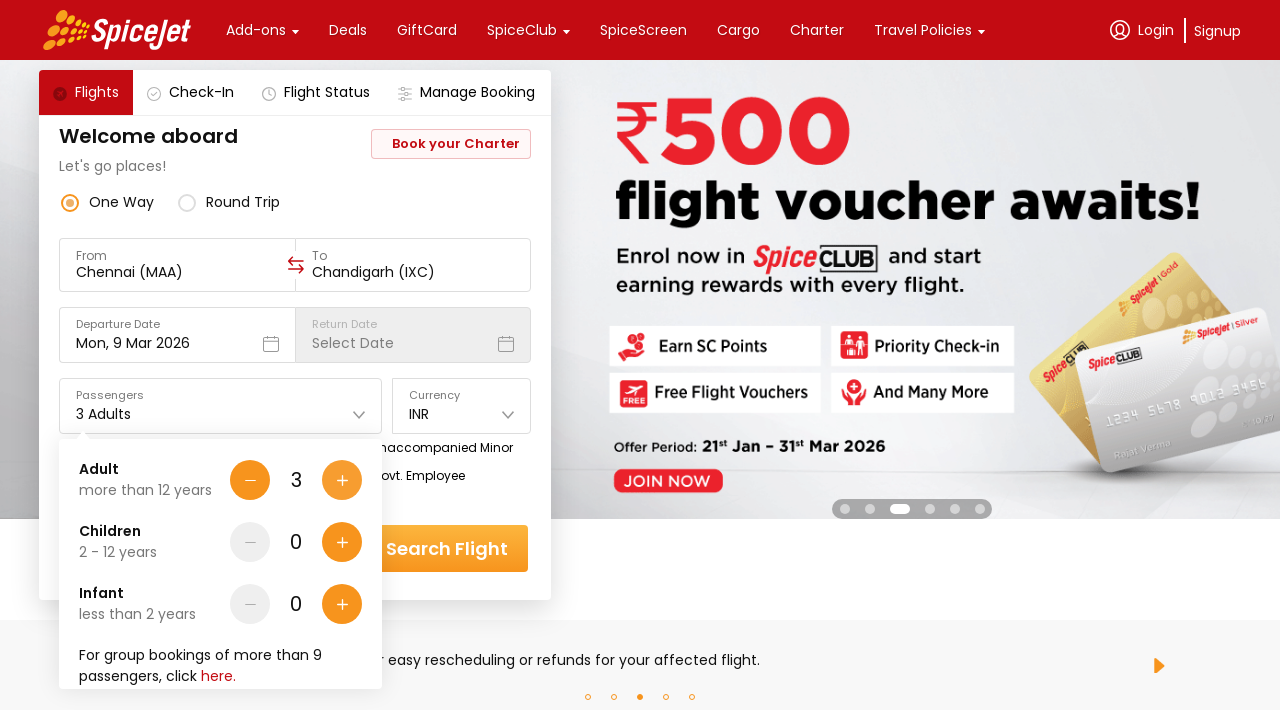

Added third adult passenger at (342, 480) on div[data-testid='Adult-testID-plus-one-cta']
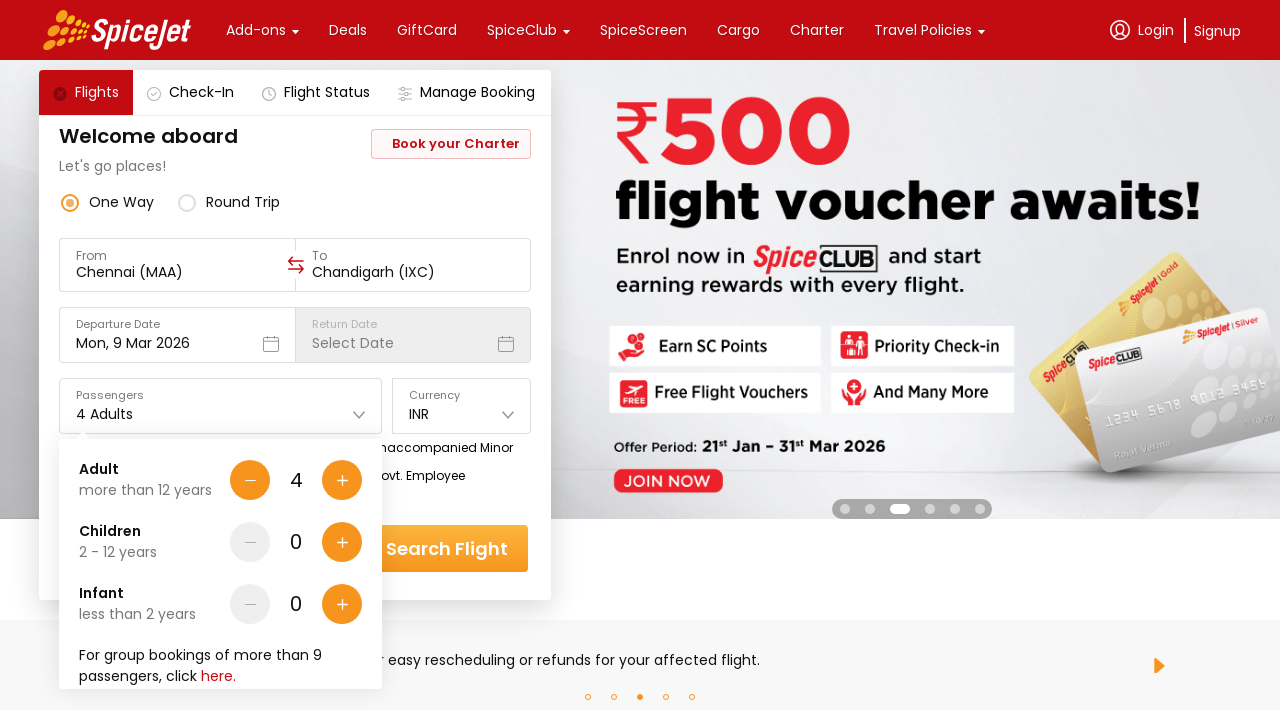

Clicked Done button to confirm passenger selection at (317, 648) on xpath=//div[@data-testid='home-page-travellers-done-cta']
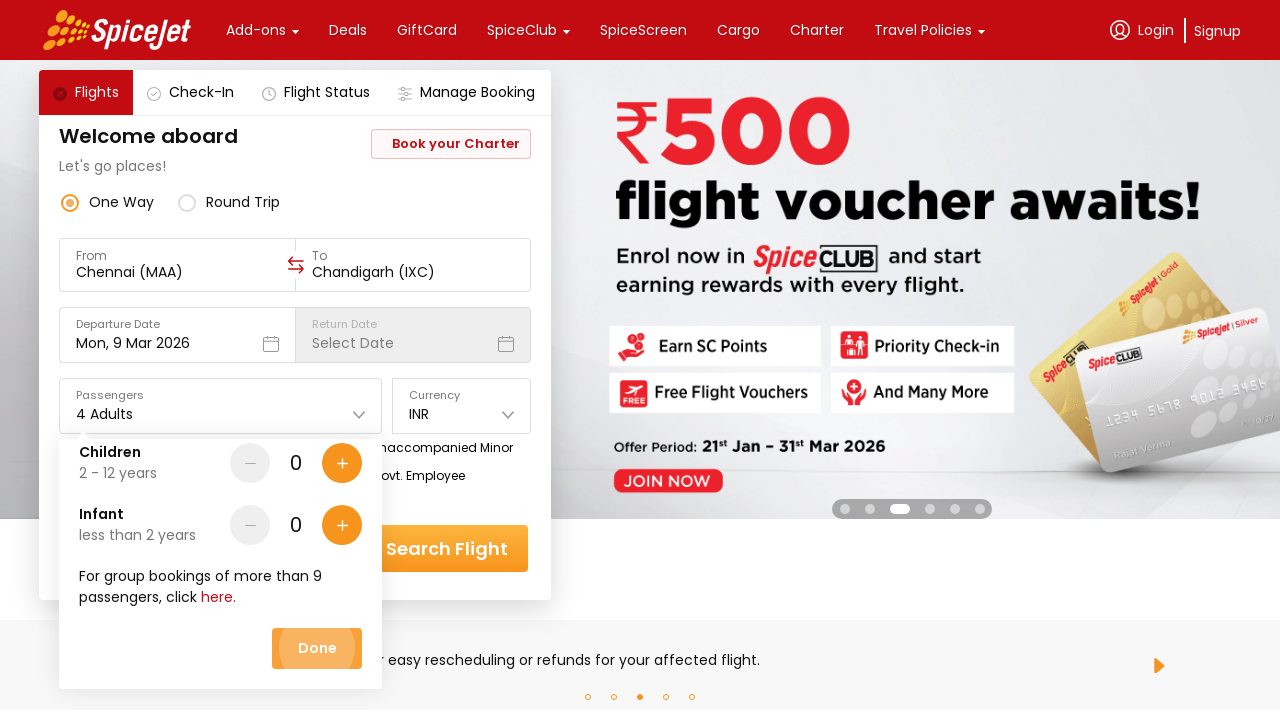

Located 6 senior citizen option elements
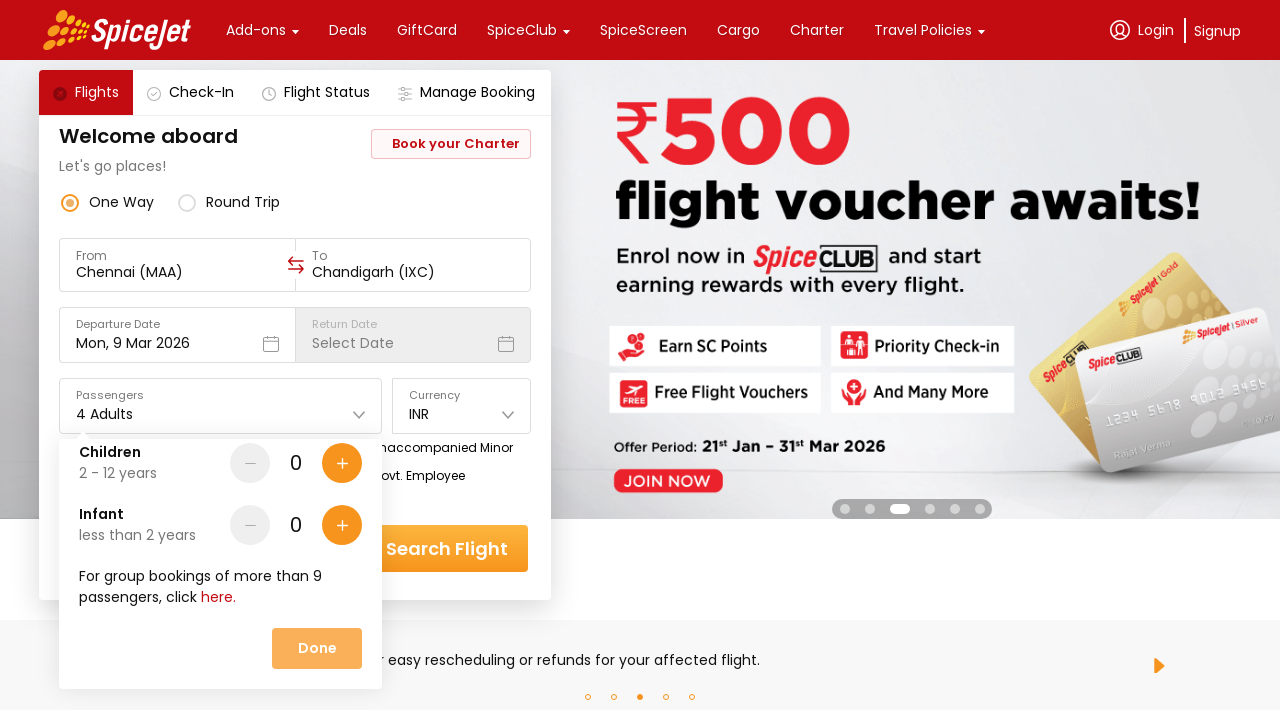

Selected senior citizen option at (268, 448) on xpath=//div[@class='css-76zvg2 r-cqee49 r-1enofrn r-1ozqkpa'] >> nth=1
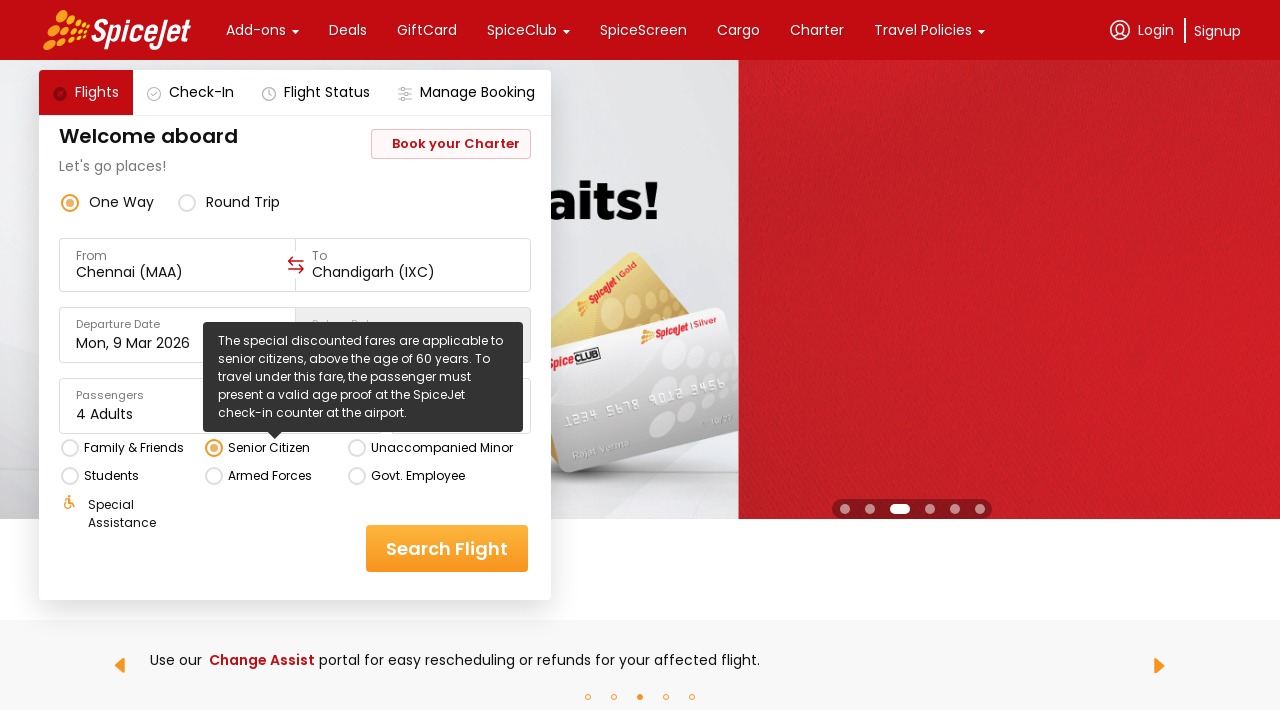

Clicked Search button to initiate flight search at (447, 548) on div[data-testid='home-page-flight-cta']
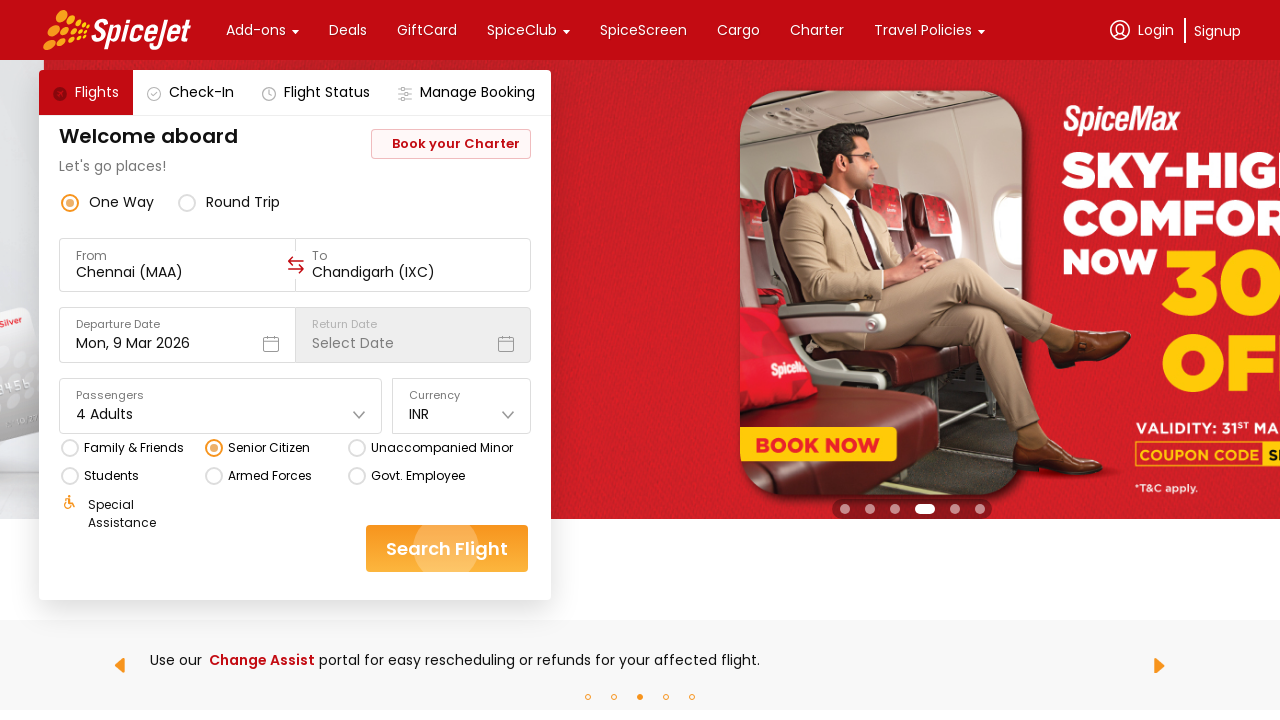

Waited for search results to load (networkidle)
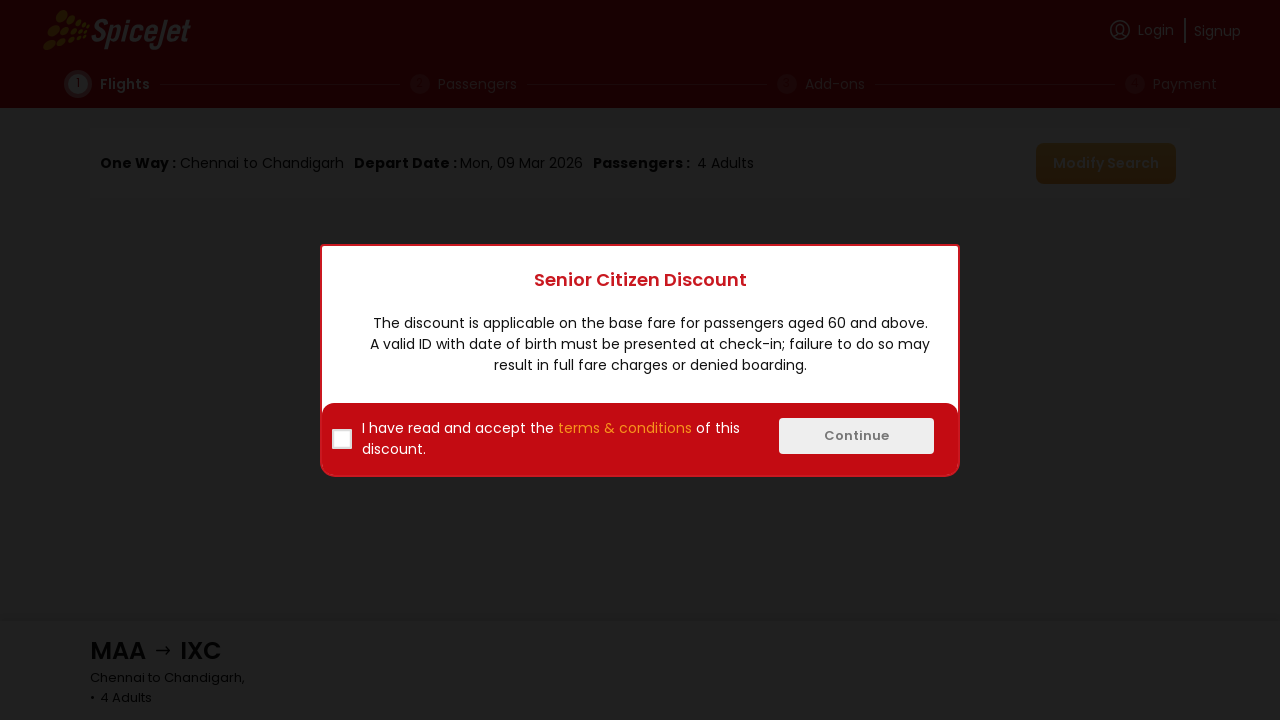

Clicked checkbox in results at (347, 438) on div[class='css-1dbjc4n r-1tf5bf9 r-1777fci r-1ww30s9']
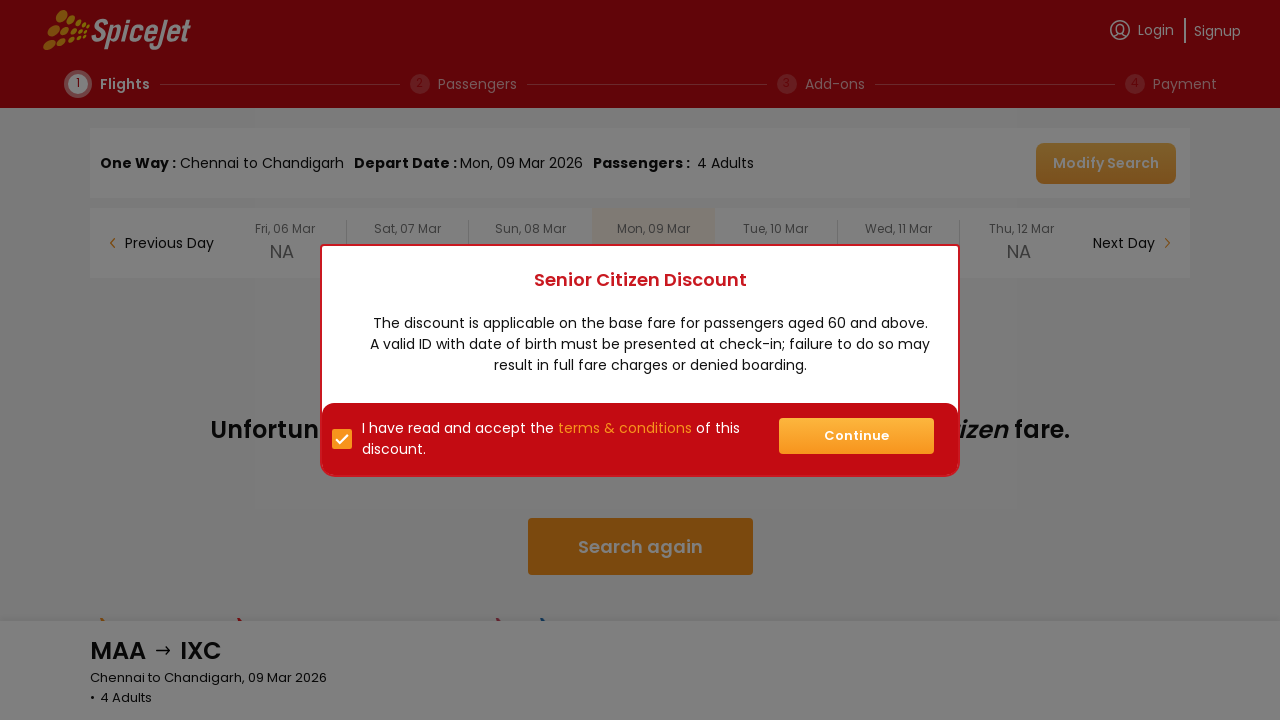

Clicked Continue button at (857, 436) on xpath=//div[@class='css-1dbjc4n r-1awozwy r-z2wwpe r-1loqt21 r-18u37iz r-1777fci
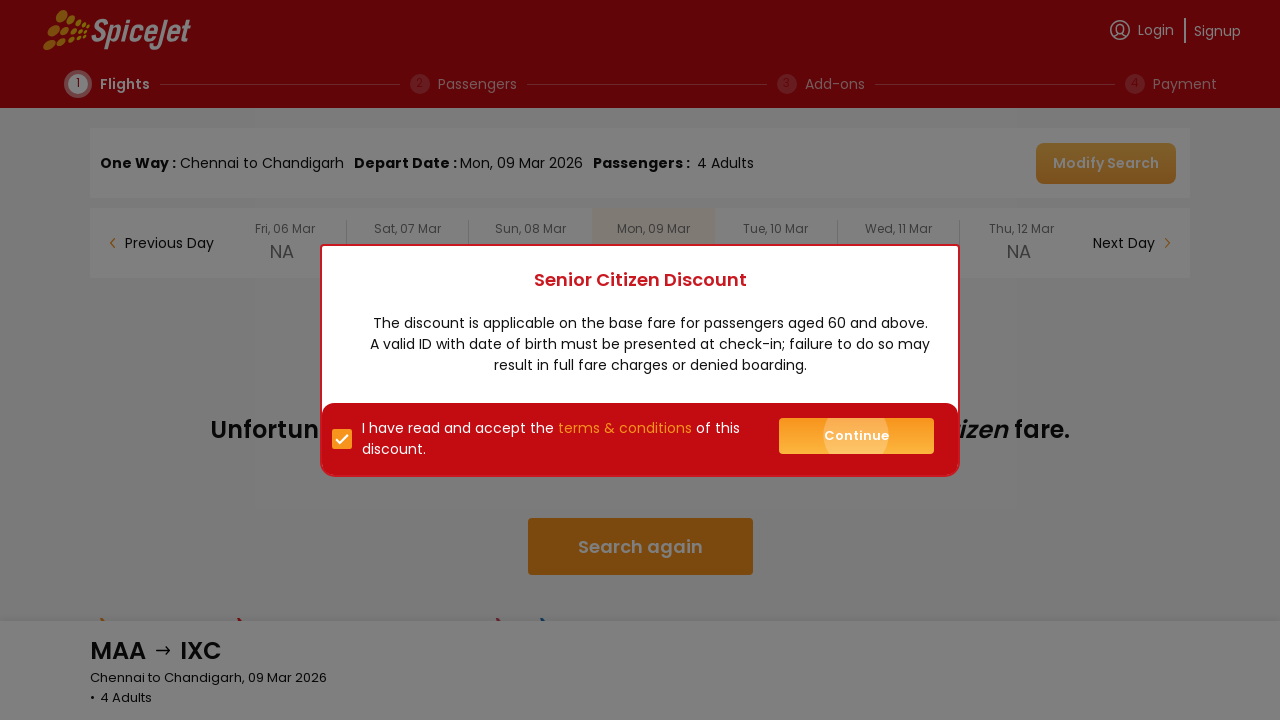

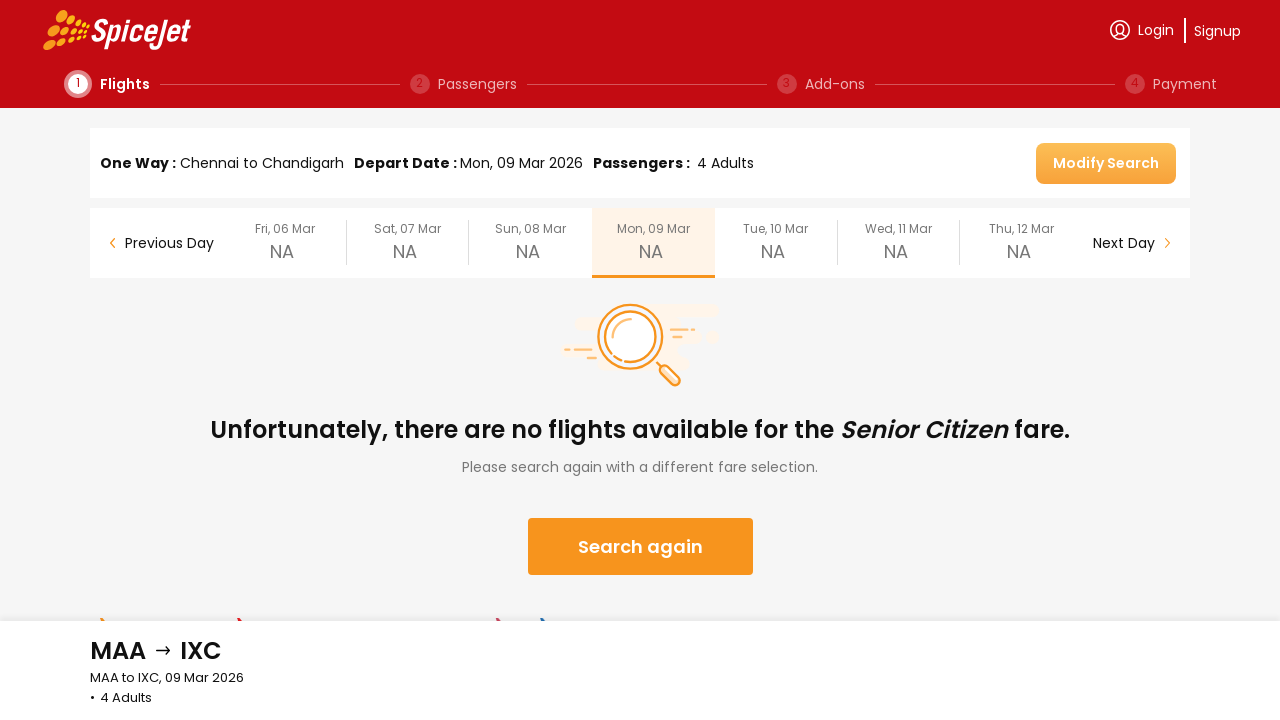